Simply navigates to GoDaddy homepage and verifies the URL

Starting URL: https://www.godaddy.com/

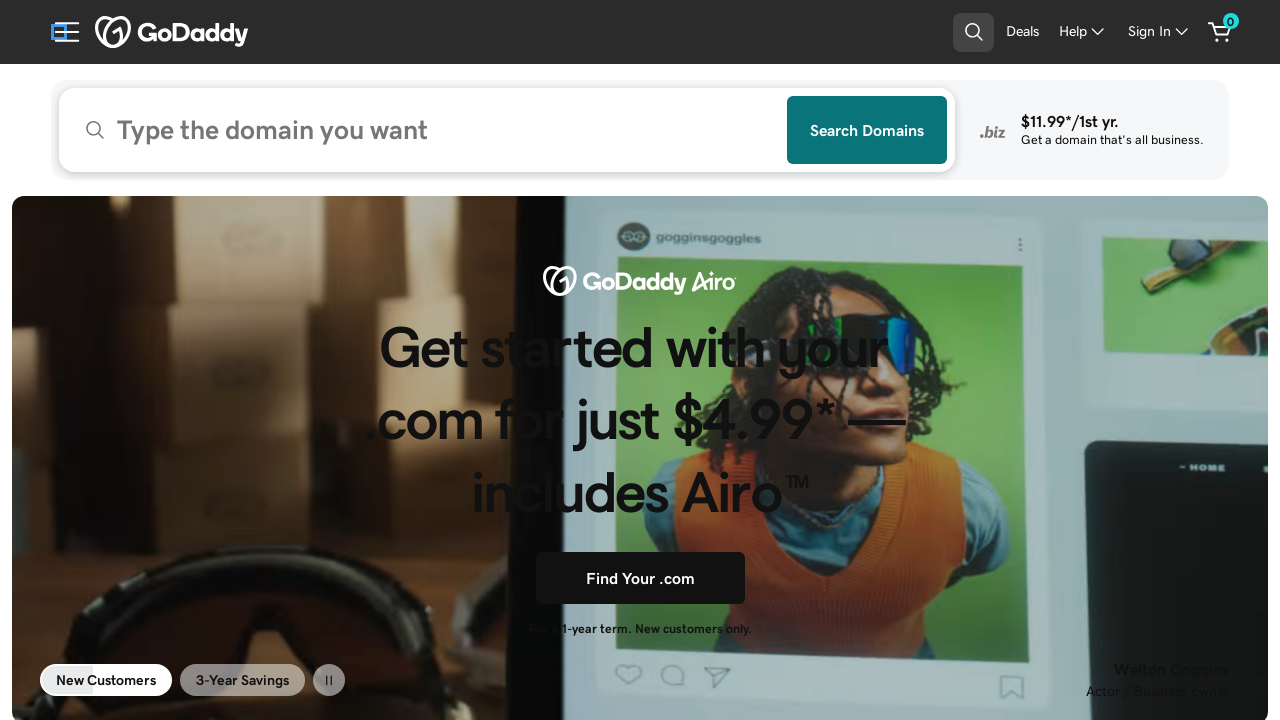

Navigated to GoDaddy homepage
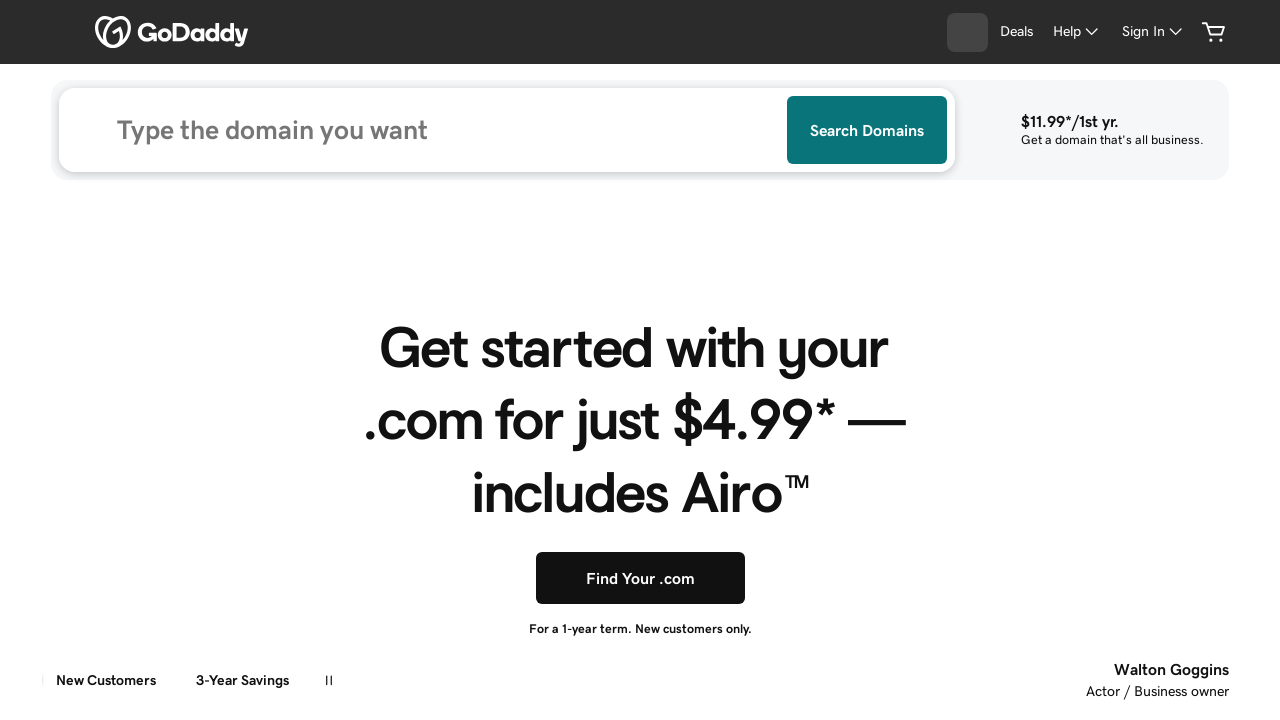

Page DOM content loaded
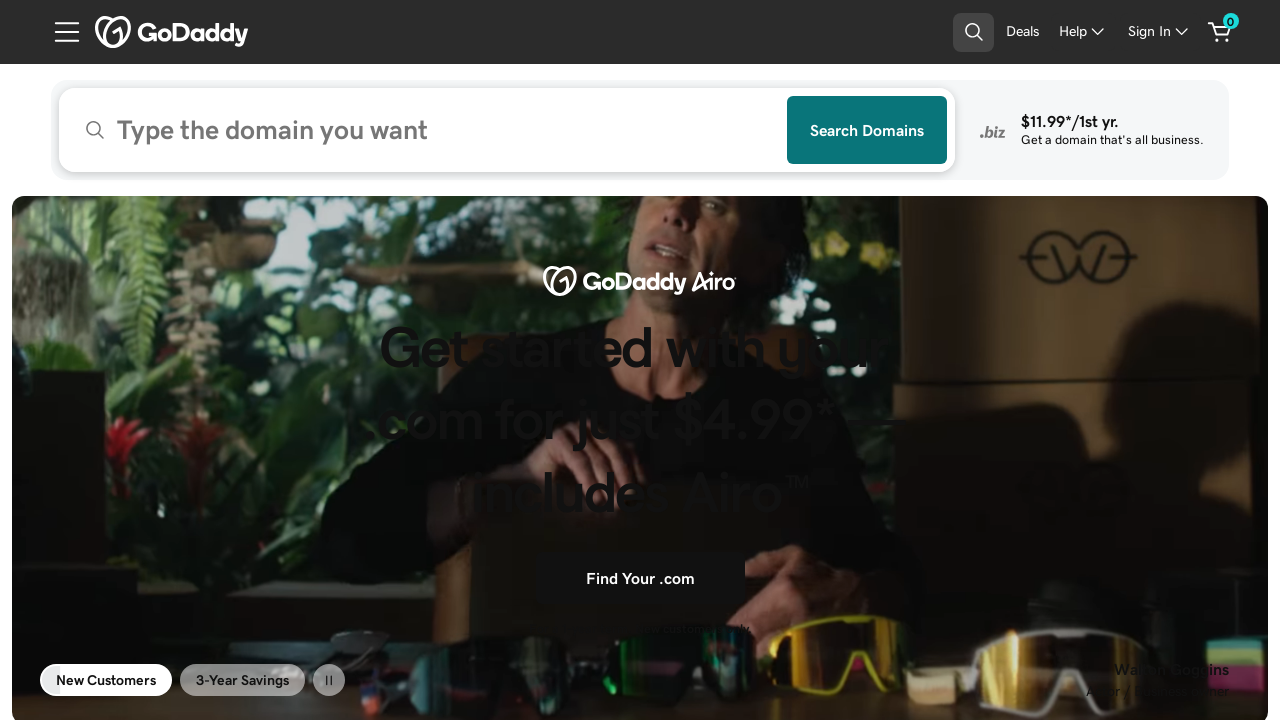

Verified URL matches expected GoDaddy homepage
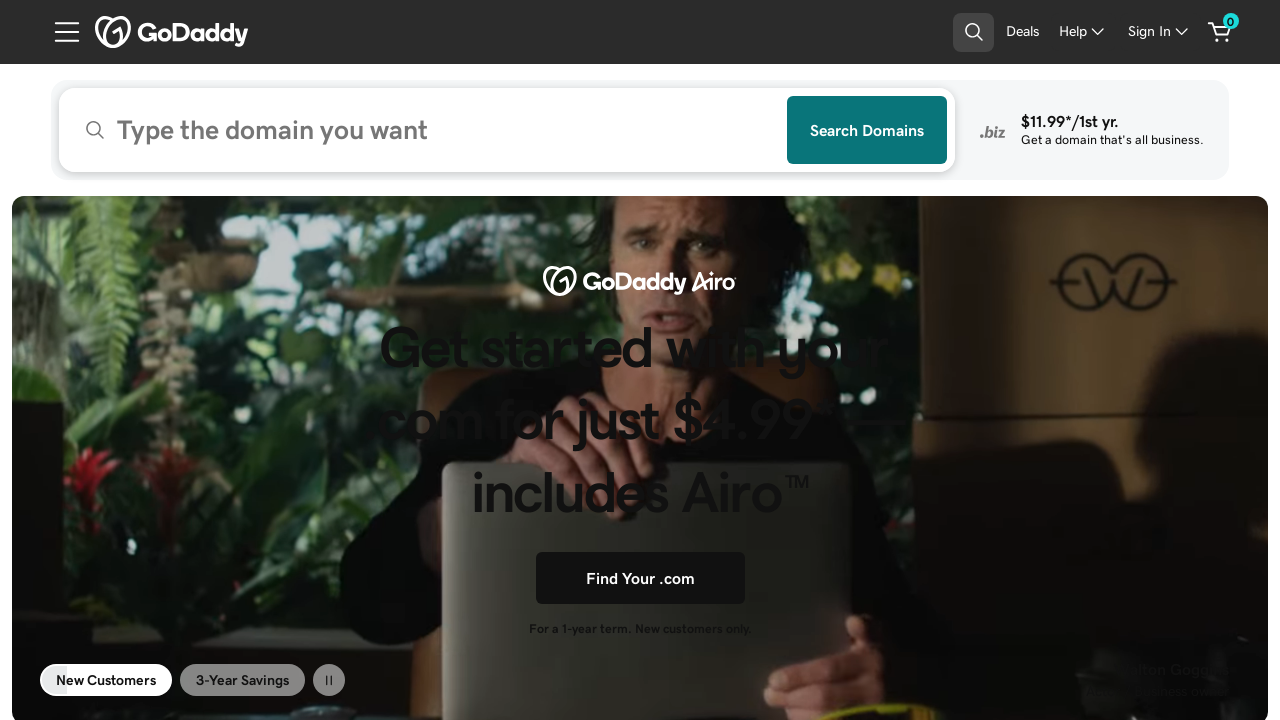

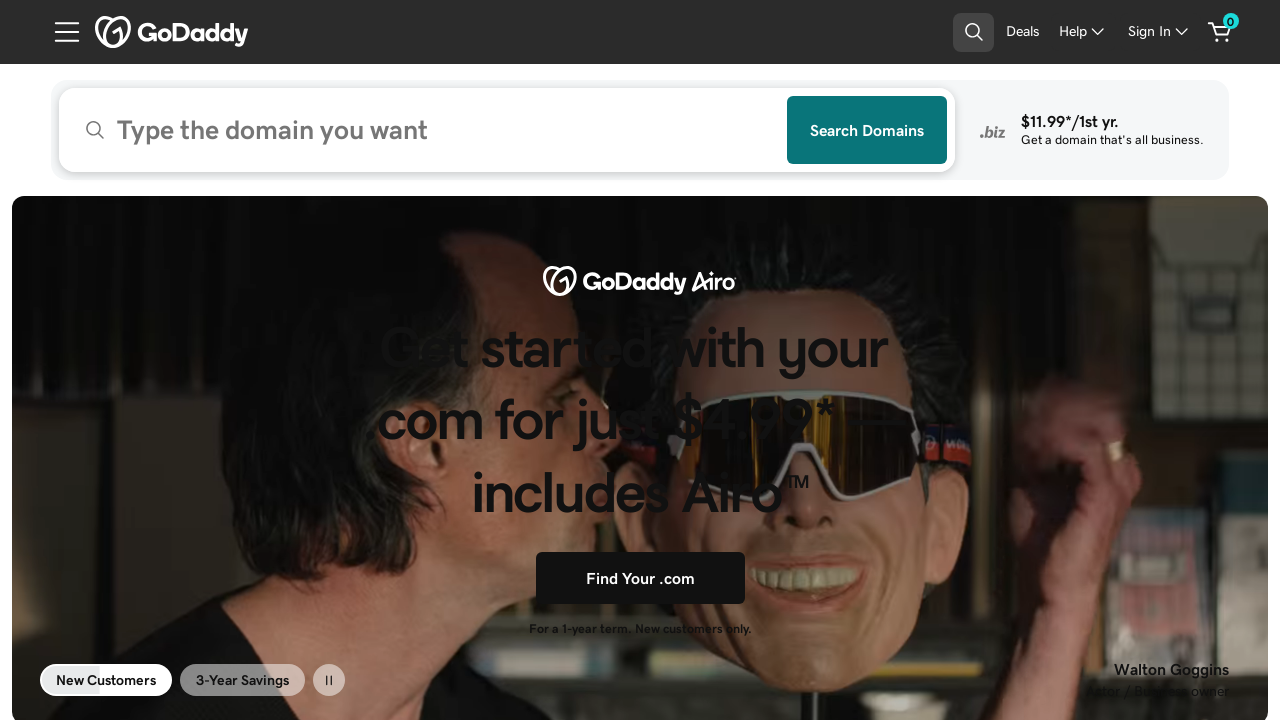